Tests Vue.js dropdown component by clicking to open and selecting an option

Starting URL: https://mikerodham.github.io/vue-dropdowns/

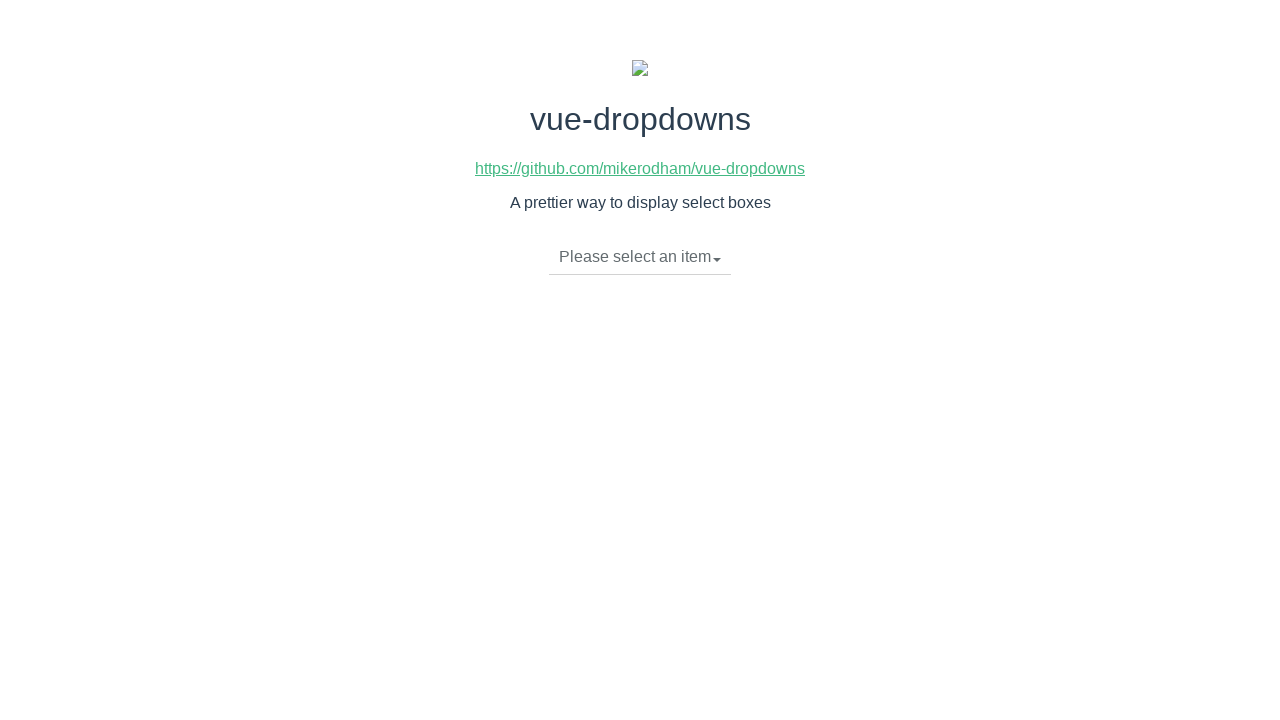

Clicked Vue dropdown toggle to open the dropdown menu at (640, 257) on li.dropdown-toggle
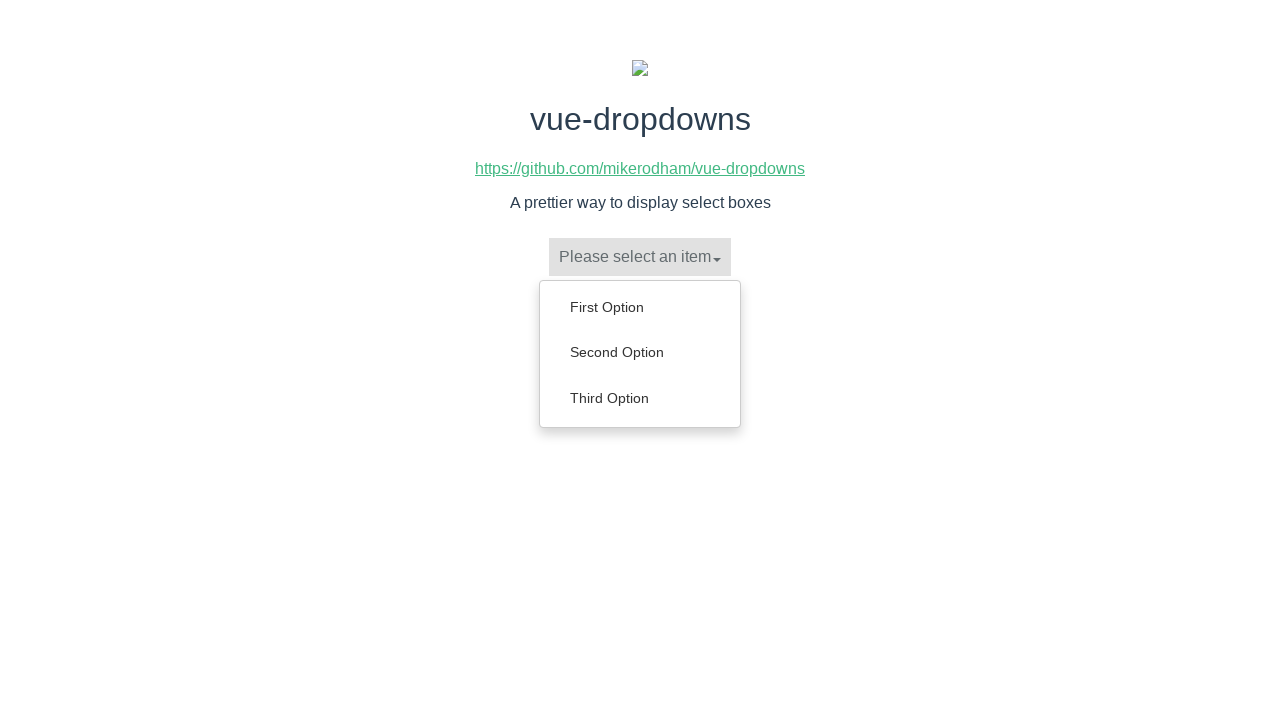

Waited for dropdown options to appear
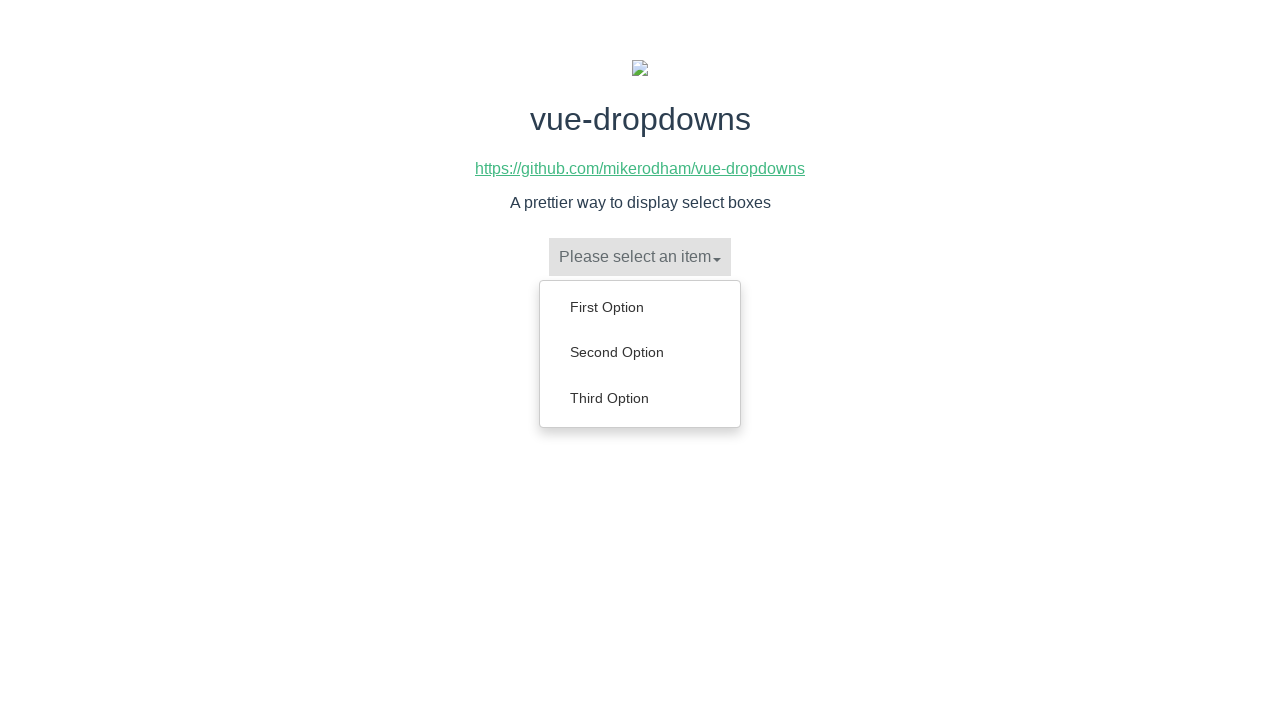

Selected 'Third Option' from the dropdown menu at (640, 398) on a[data-v-3ec2ada6]:text('Third Option')
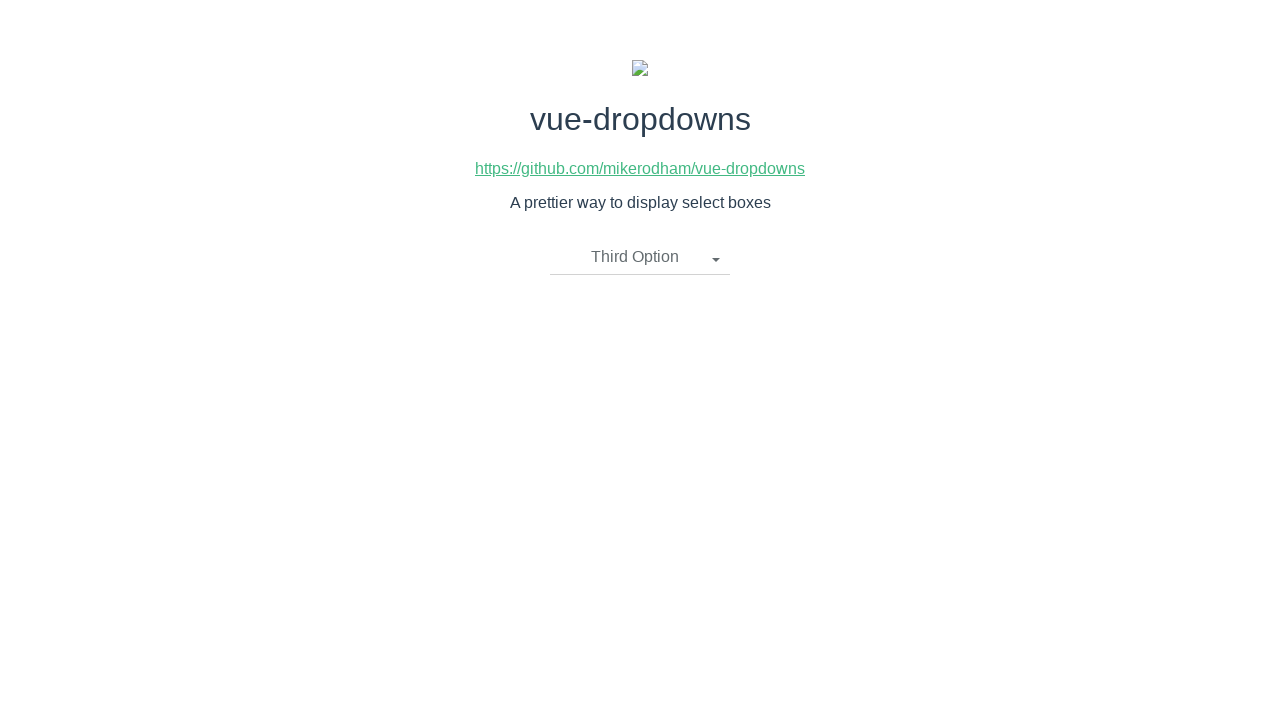

Verified that 'Third Option' is now displayed as the selected dropdown value
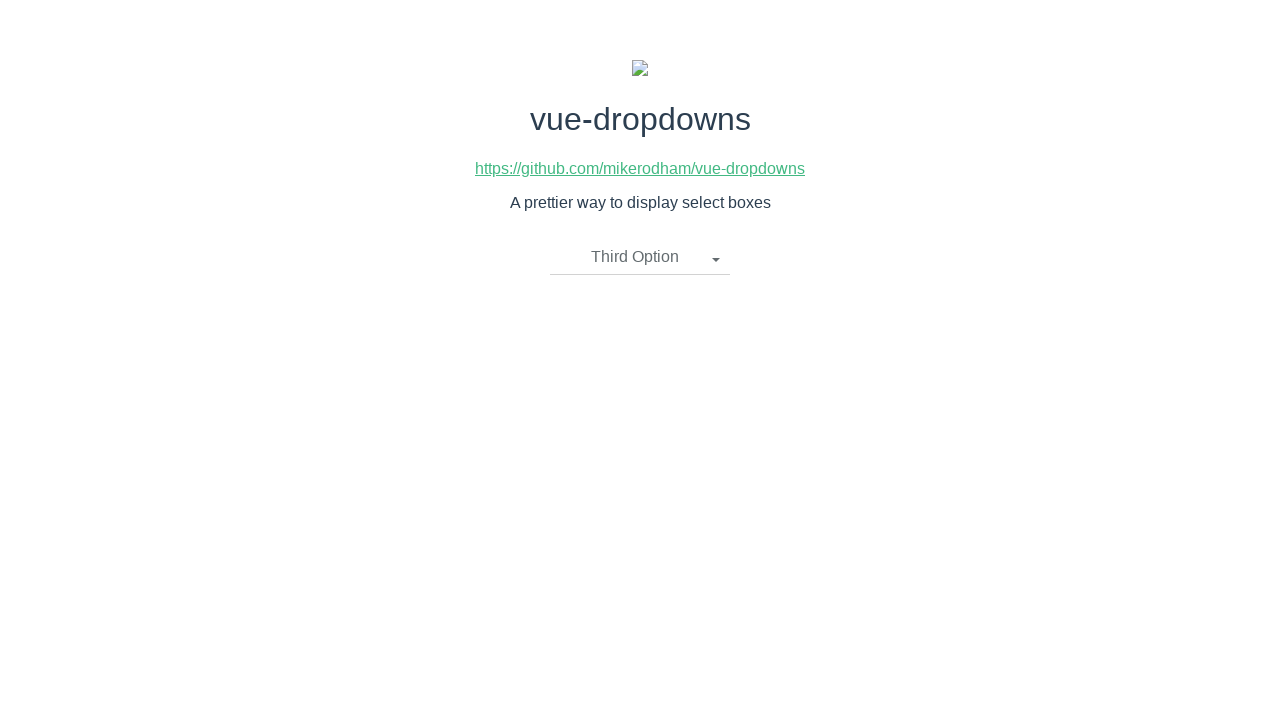

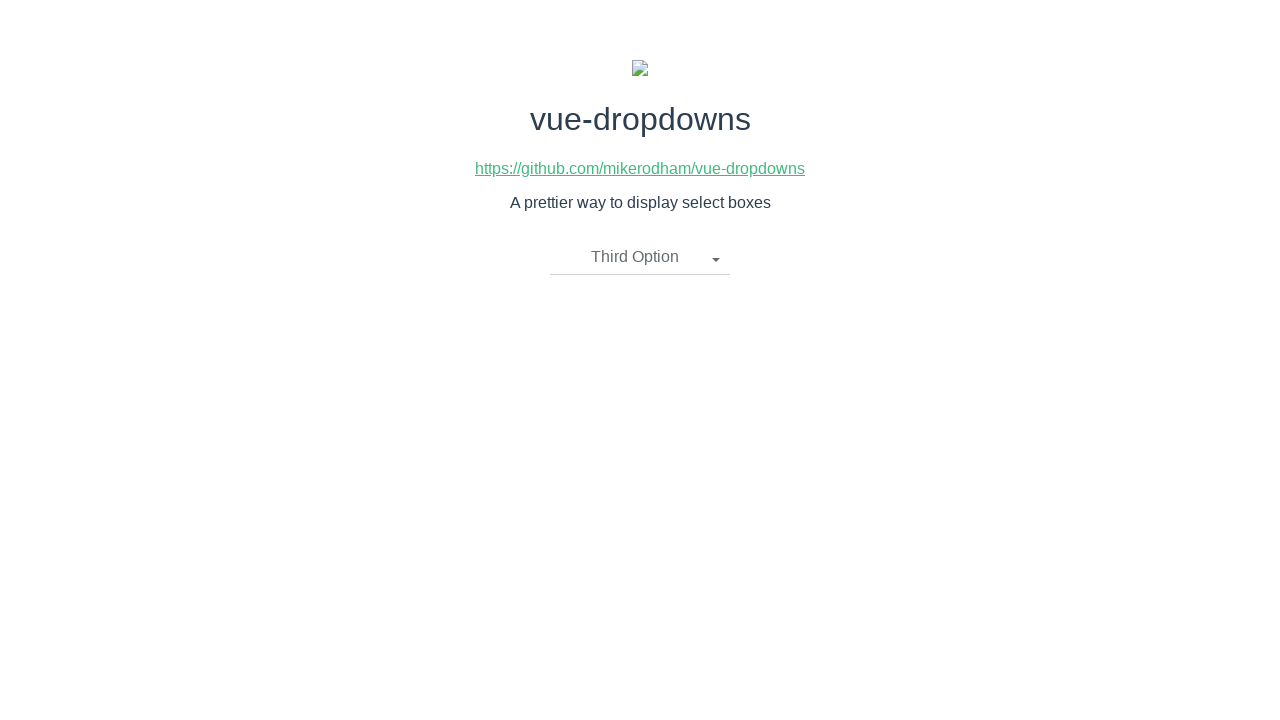